Tests login form validation by entering a valid username with an incorrect password and verifying the error message is displayed

Starting URL: https://www.saucedemo.com/

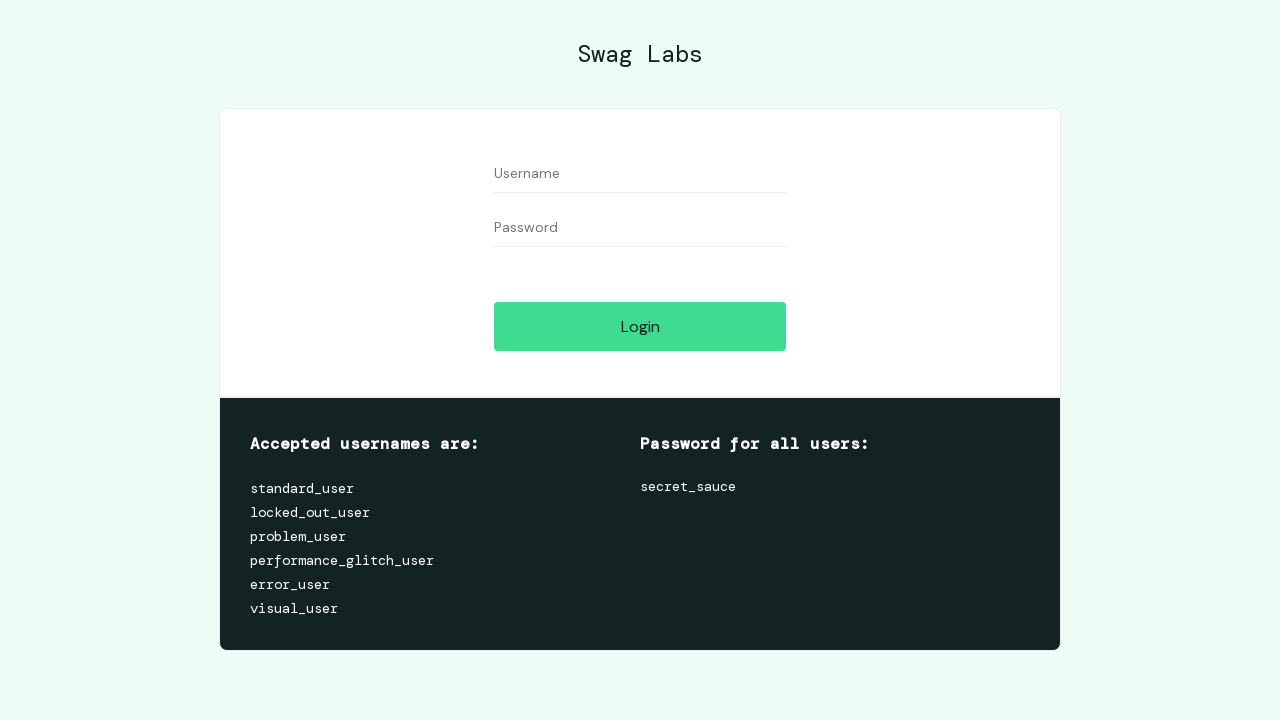

Filled username field with 'standard_user' on #user-name
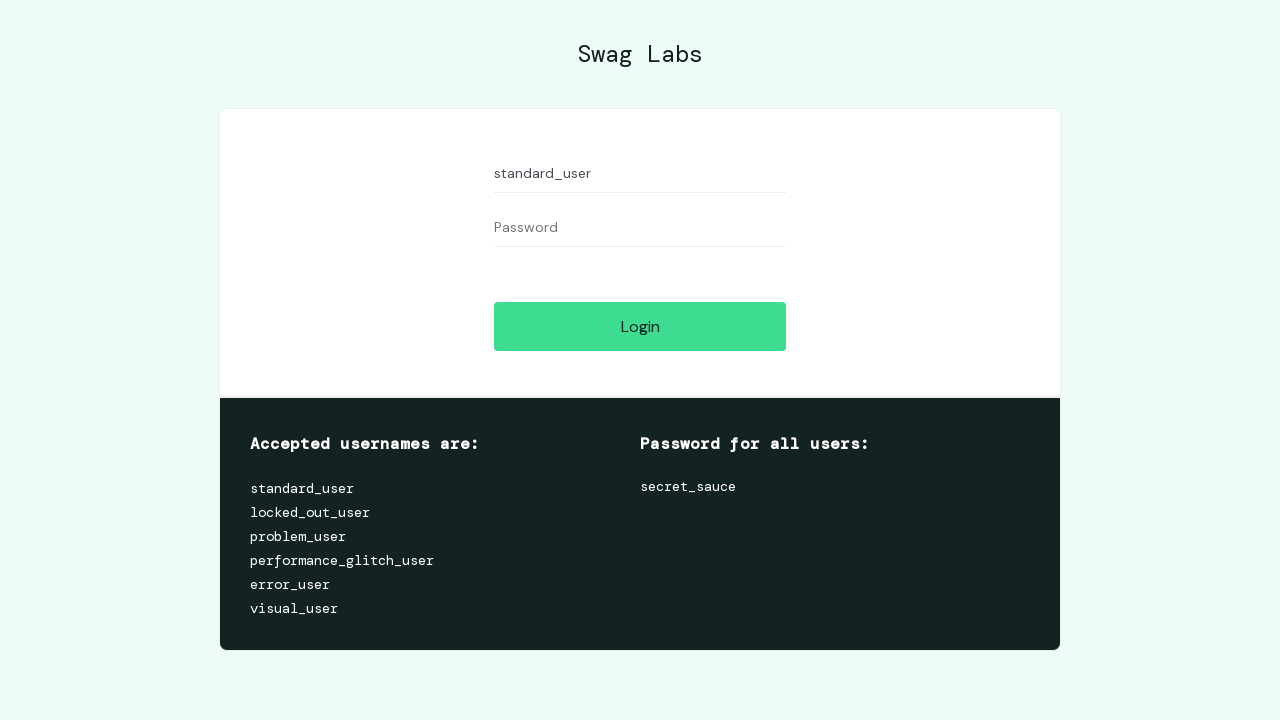

Filled password field with incorrect password 'wrongpassword123' on input[name='password']
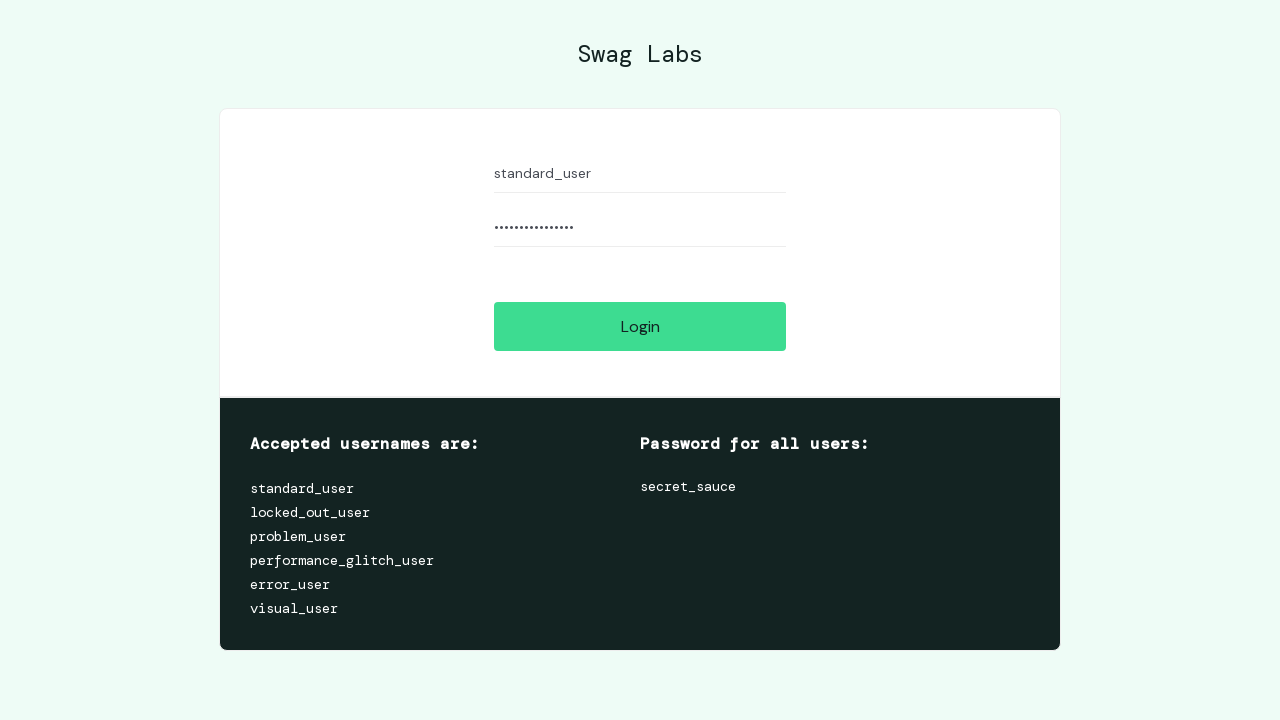

Clicked login button at (640, 326) on #login-button
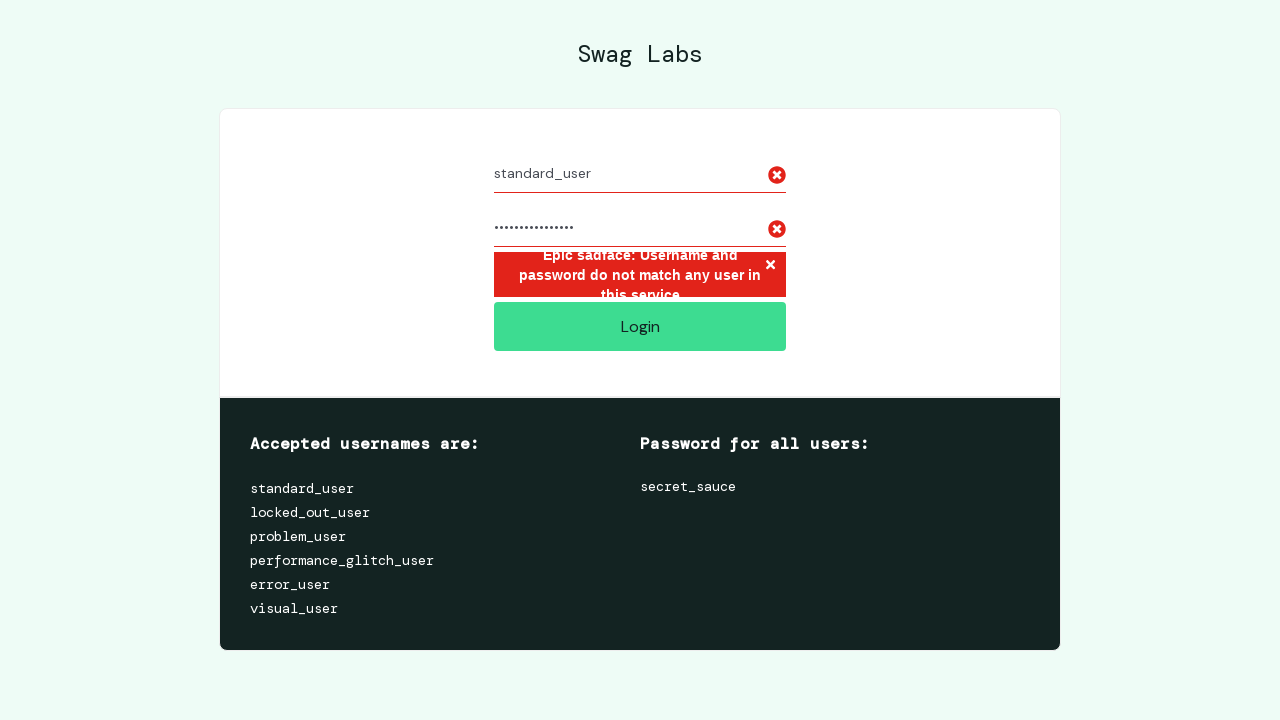

Error message 'Epic sadface' appeared, confirming login validation with incorrect password
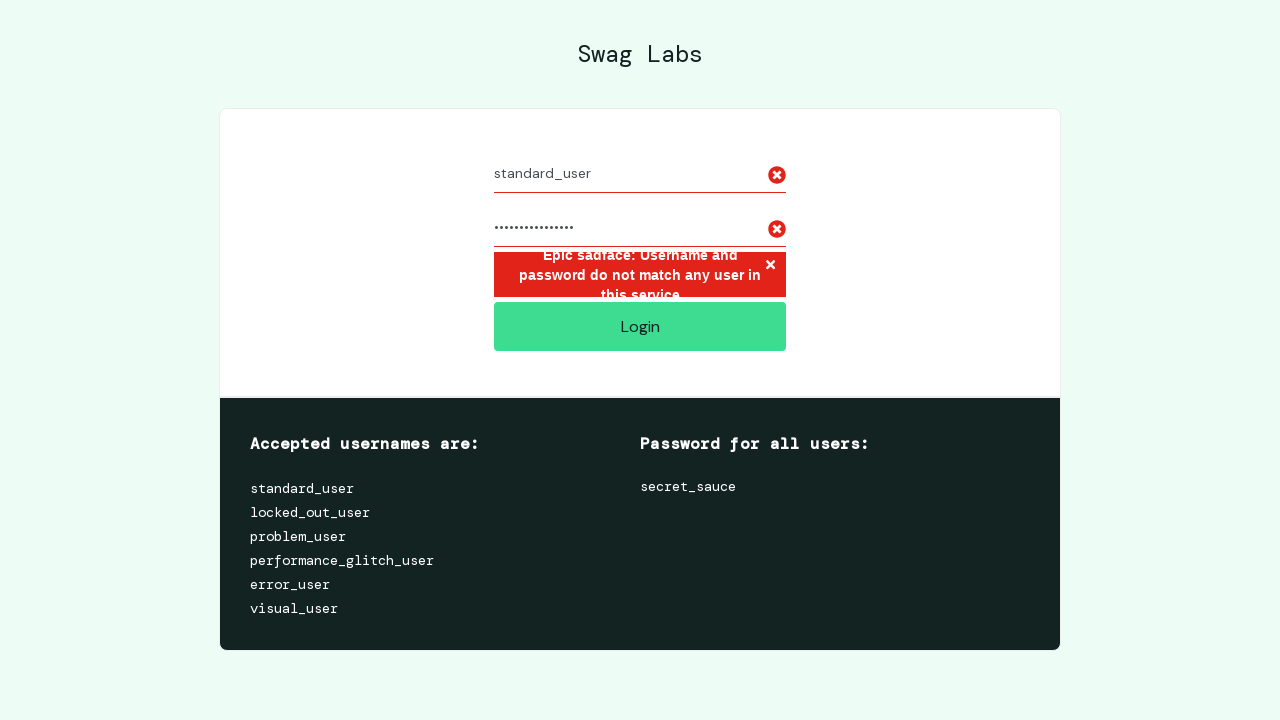

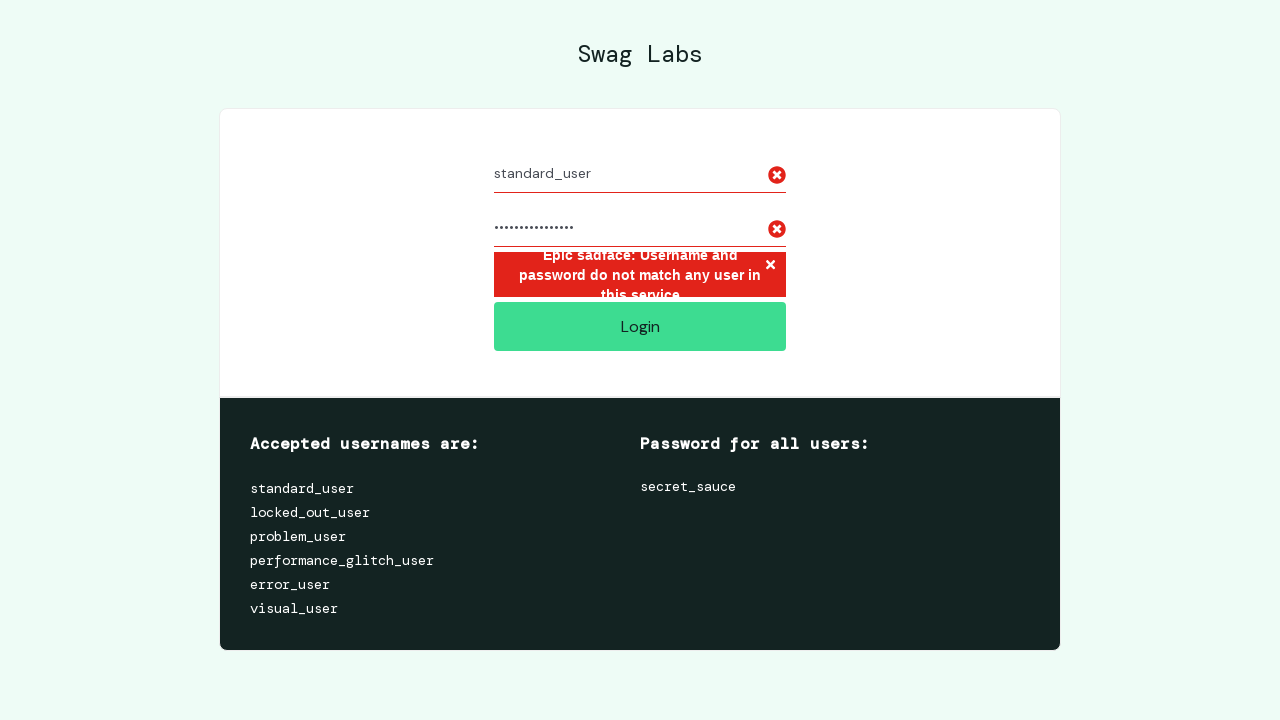